Tests clicking a button with a specific CSS class multiple times on the UI Testing Playground site

Starting URL: http://uitestingplayground.com/classattr

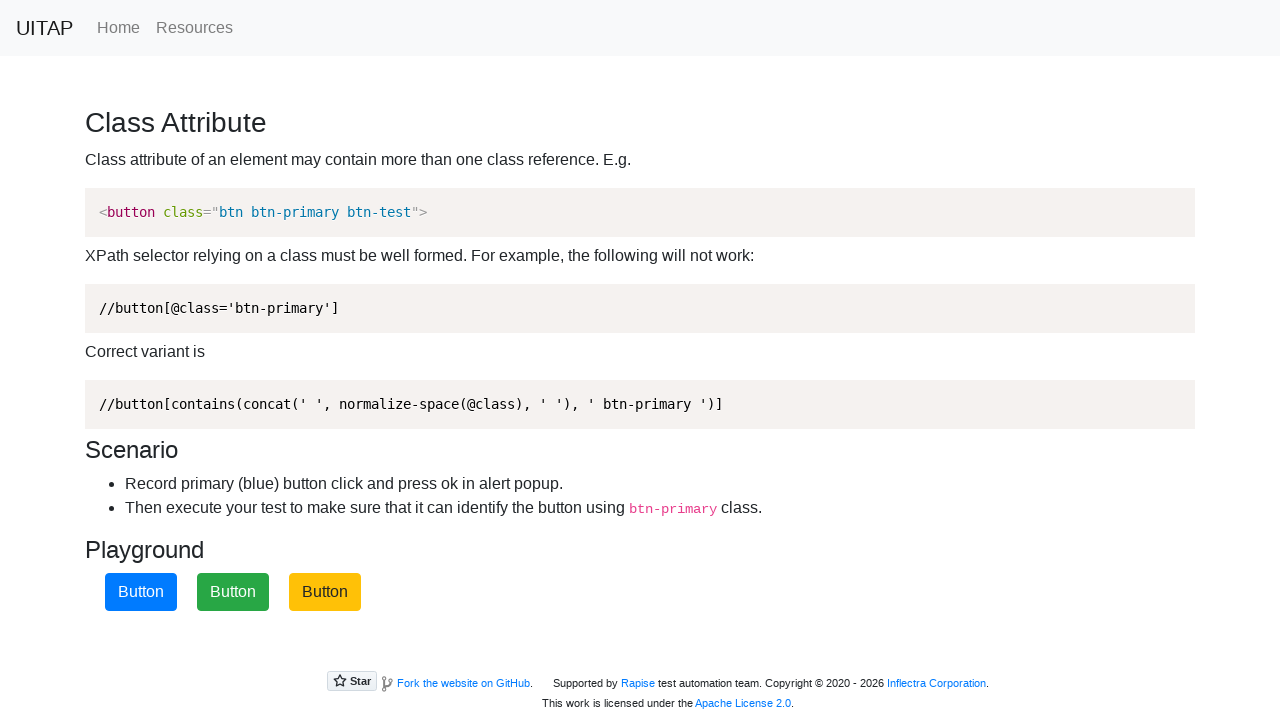

Clicked button with btn-primary class (iteration 1) at (141, 592) on xpath=//button[contains(concat(' ', normalize-space(@class), ' '), ' btn-primary
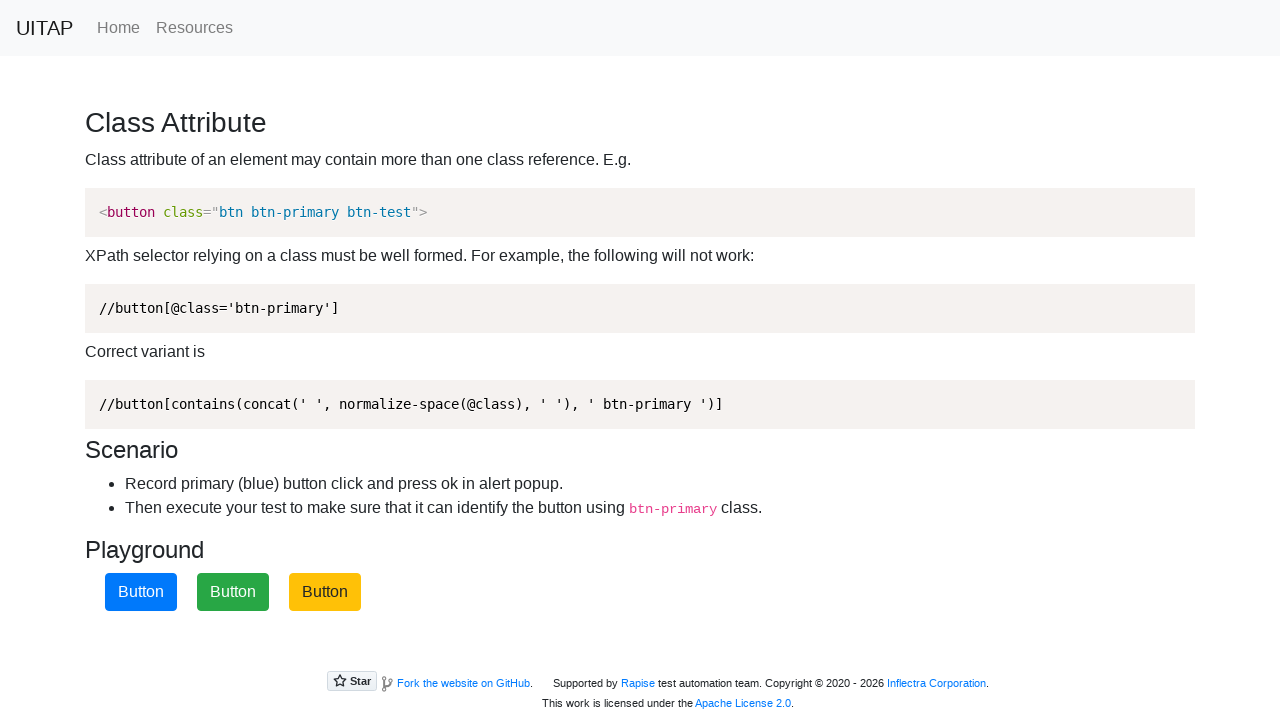

Set up dialog handler for iteration 1
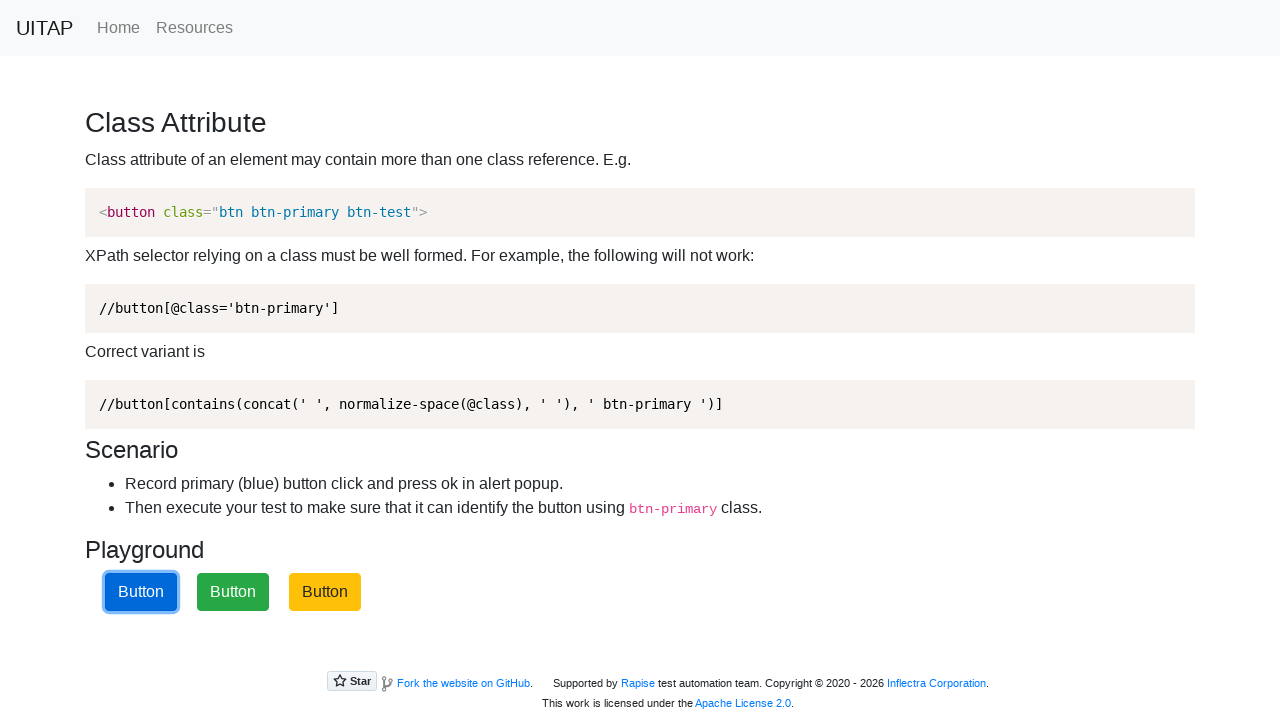

Reloaded page after iteration 1
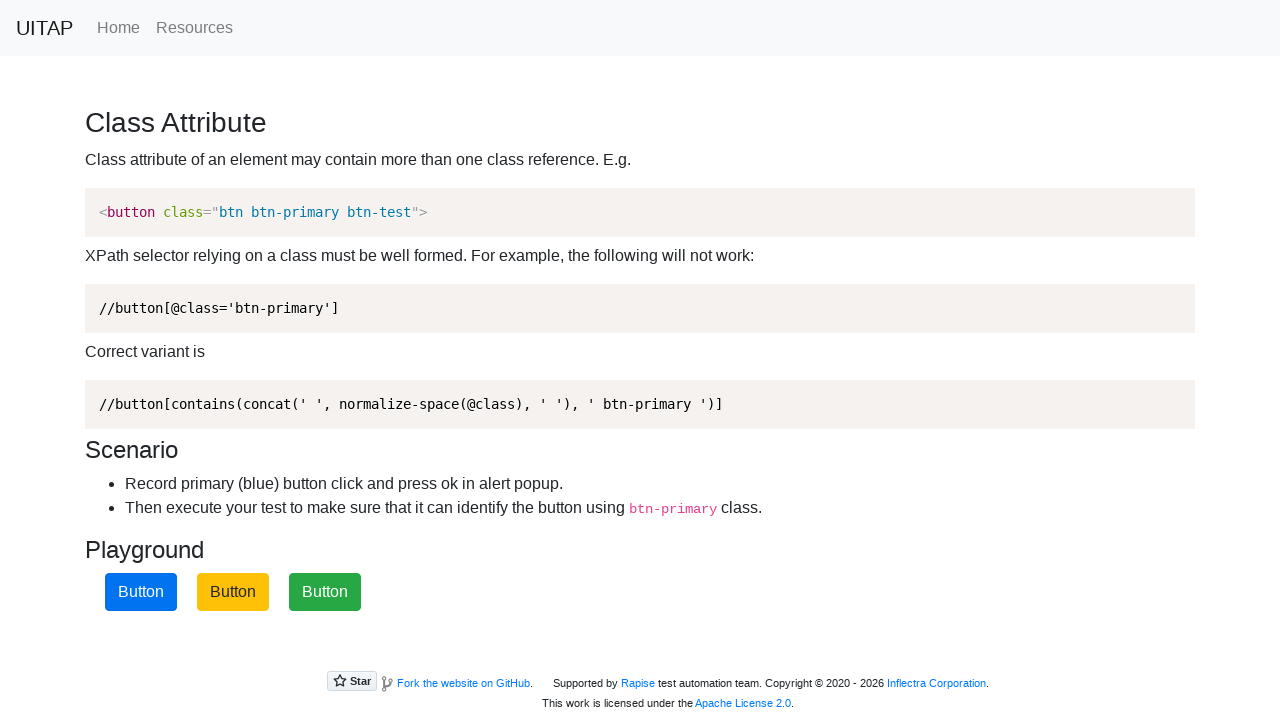

Page load completed with networkidle state
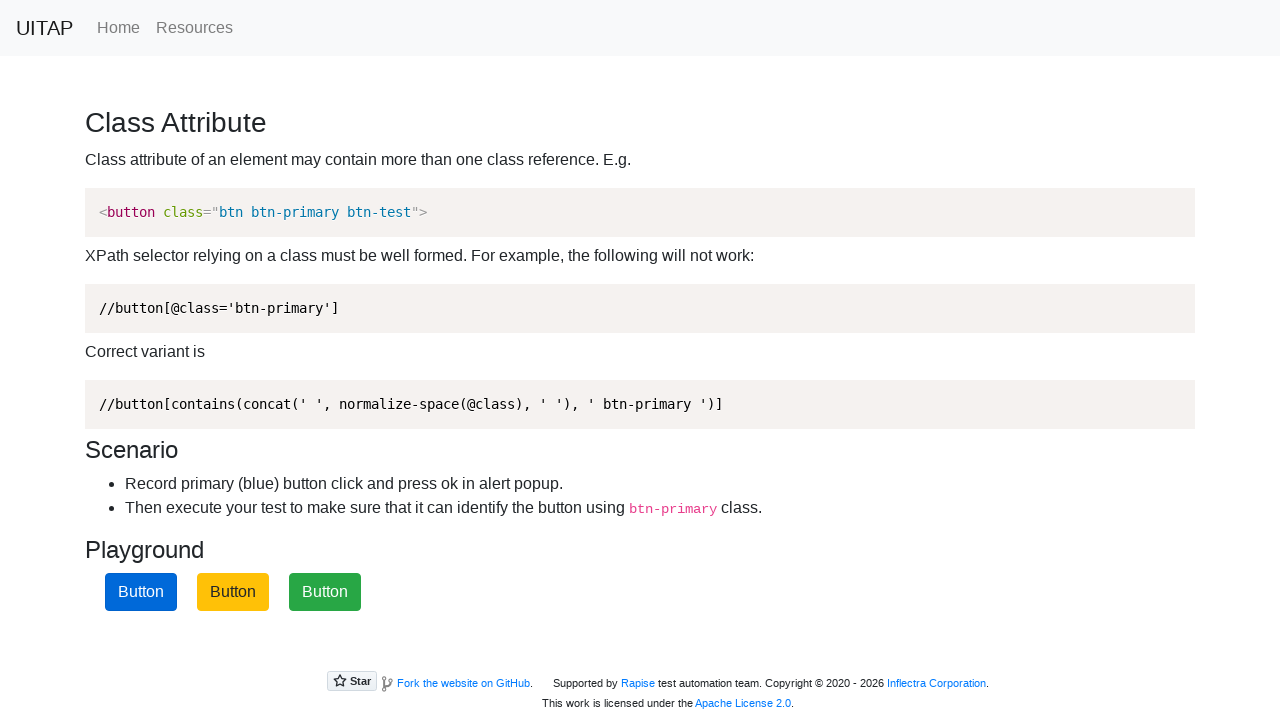

Clicked button with btn-primary class (iteration 2) at (141, 592) on xpath=//button[contains(concat(' ', normalize-space(@class), ' '), ' btn-primary
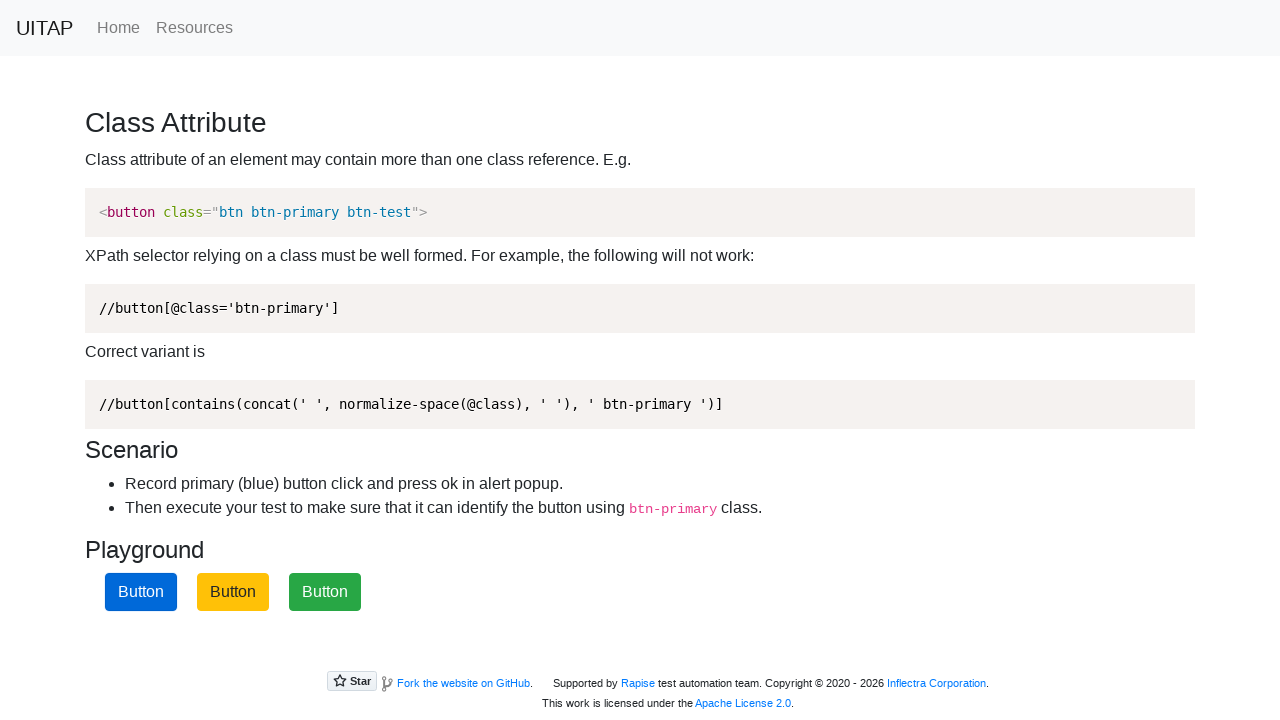

Set up dialog handler for iteration 2
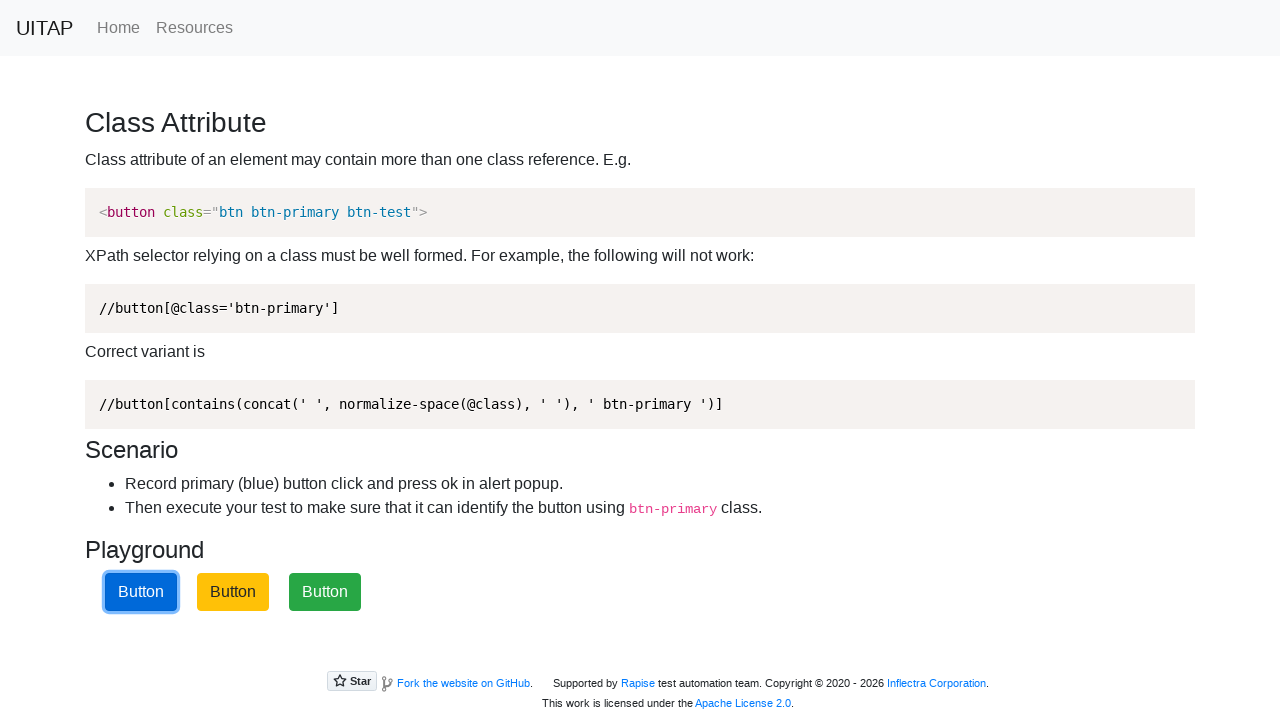

Reloaded page after iteration 2
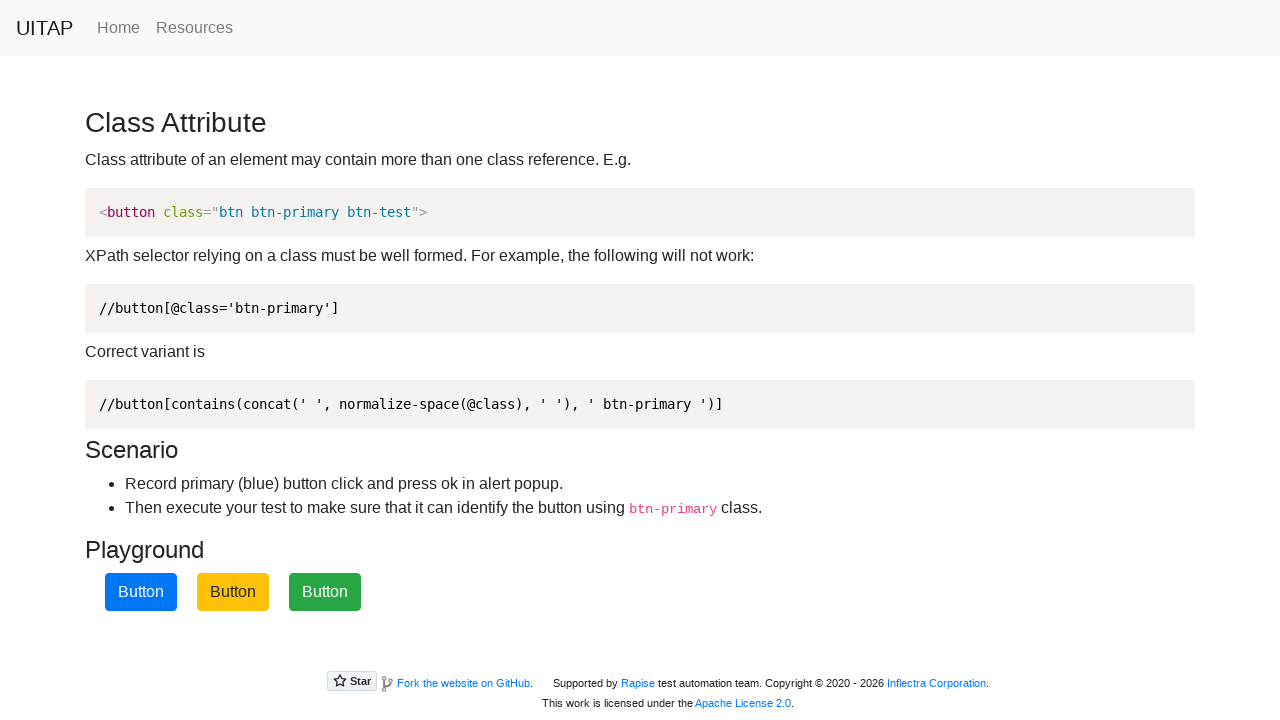

Page load completed with networkidle state
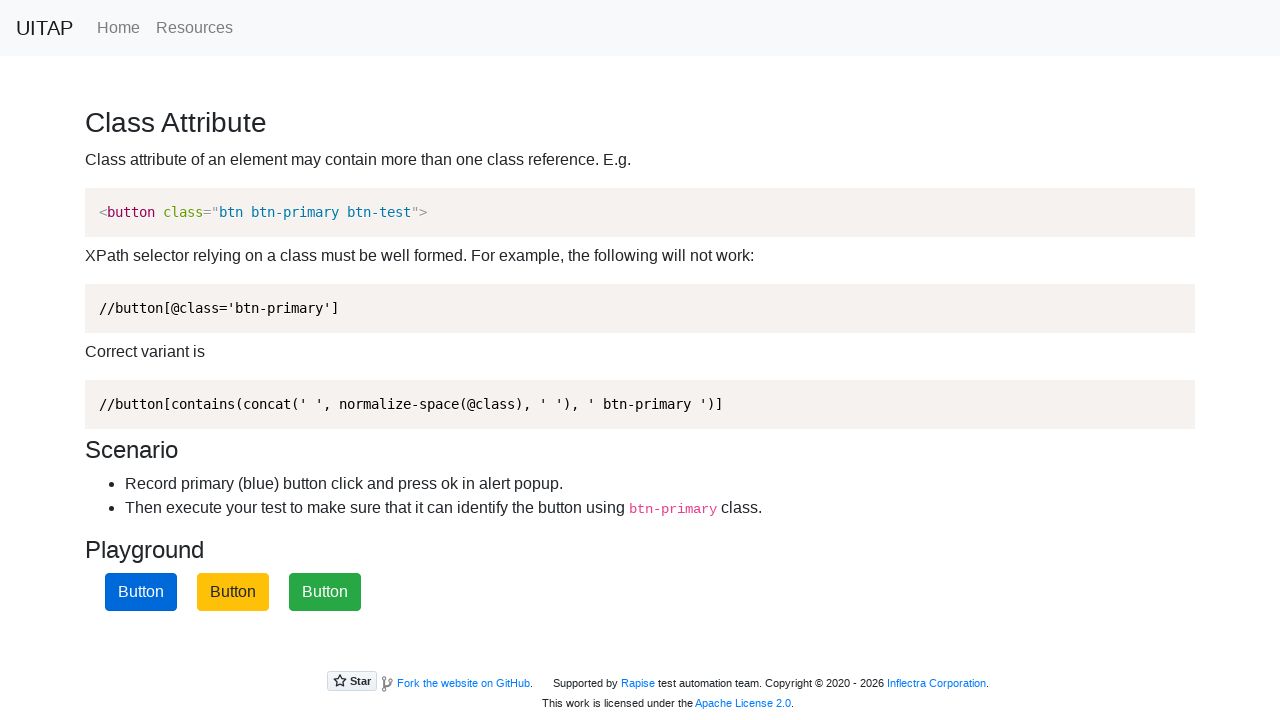

Clicked button with btn-primary class (iteration 3) at (141, 592) on xpath=//button[contains(concat(' ', normalize-space(@class), ' '), ' btn-primary
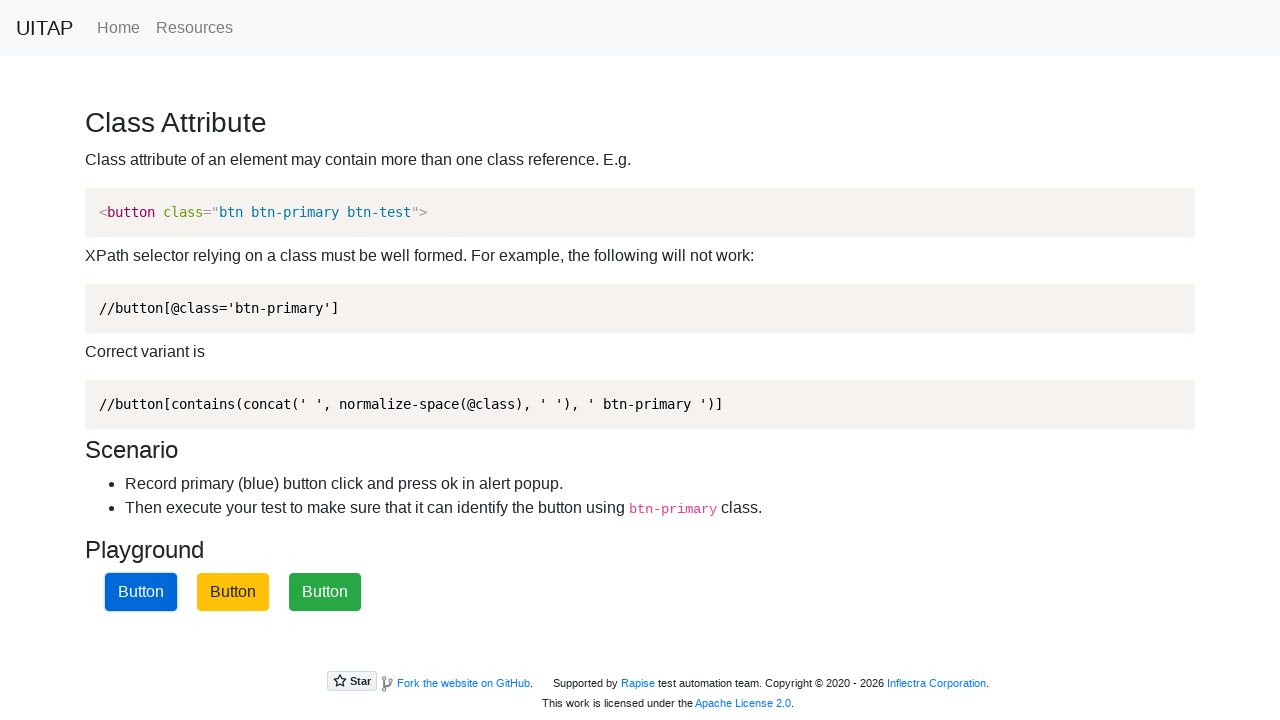

Set up dialog handler for iteration 3
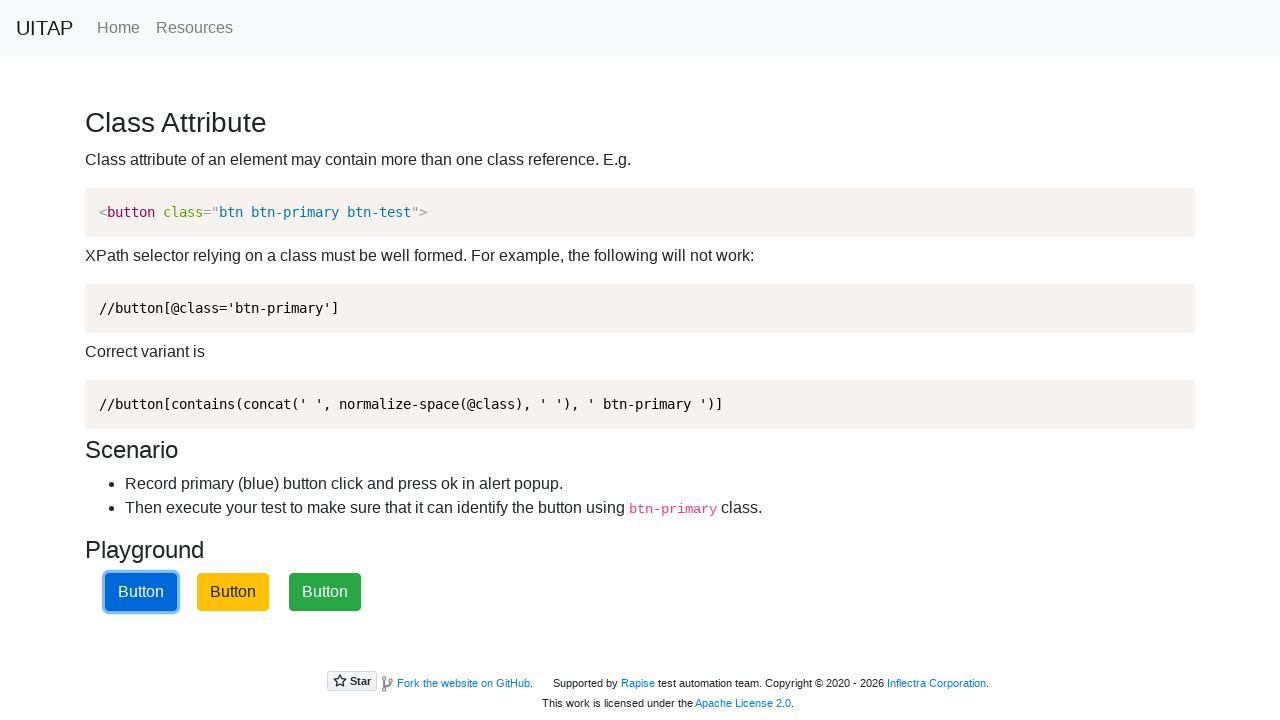

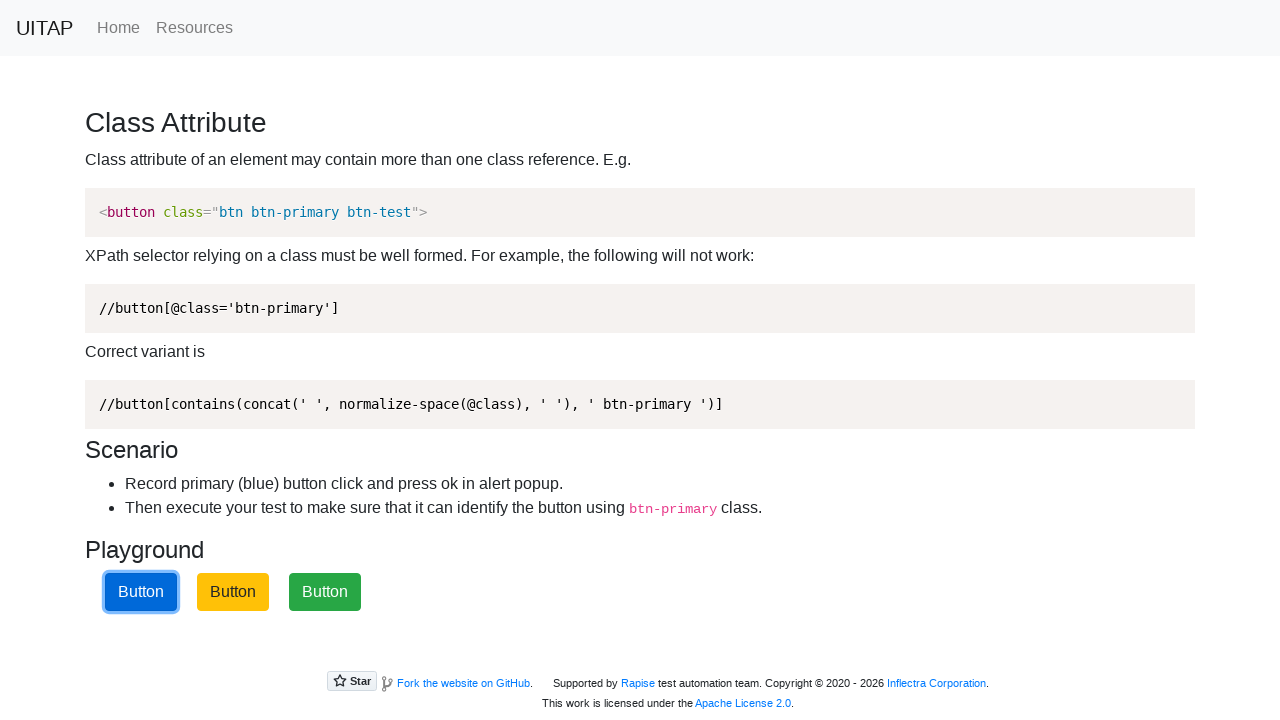